Tests explicit wait functionality by waiting for a button to become clickable after a delay on a dynamic properties page

Starting URL: https://demoqa.com/dynamic-properties

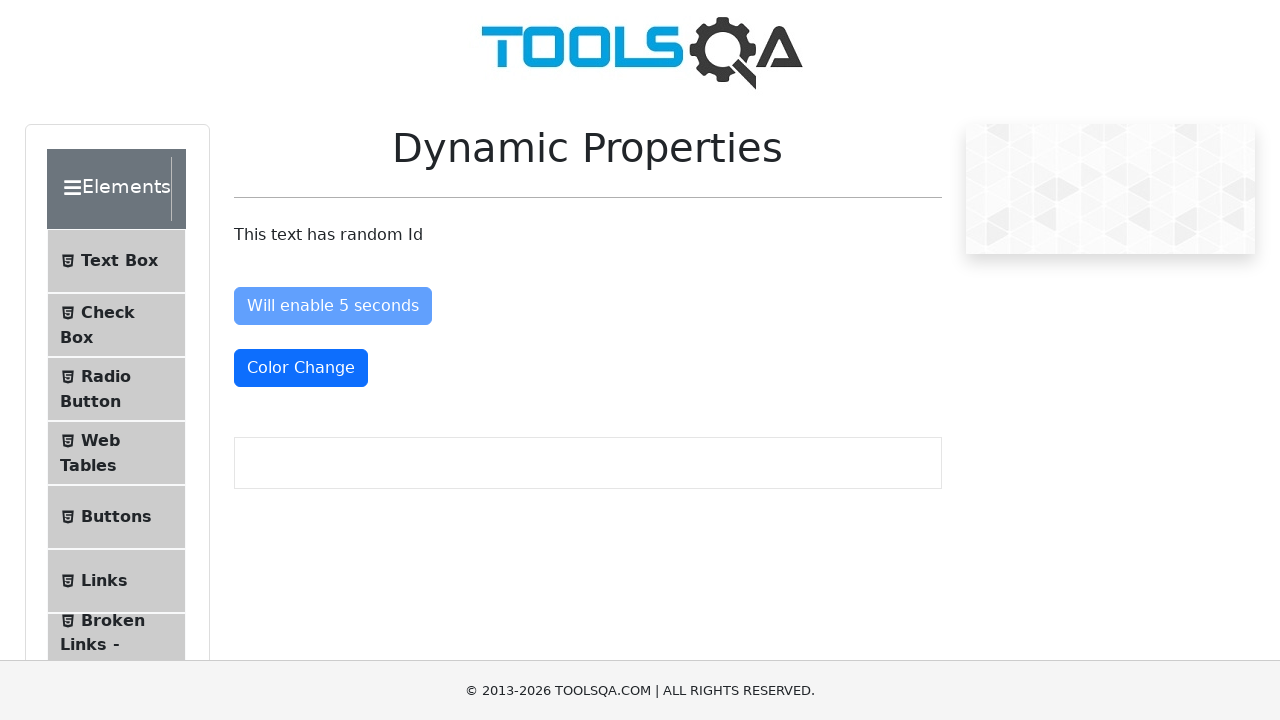

Navigated to dynamic properties page
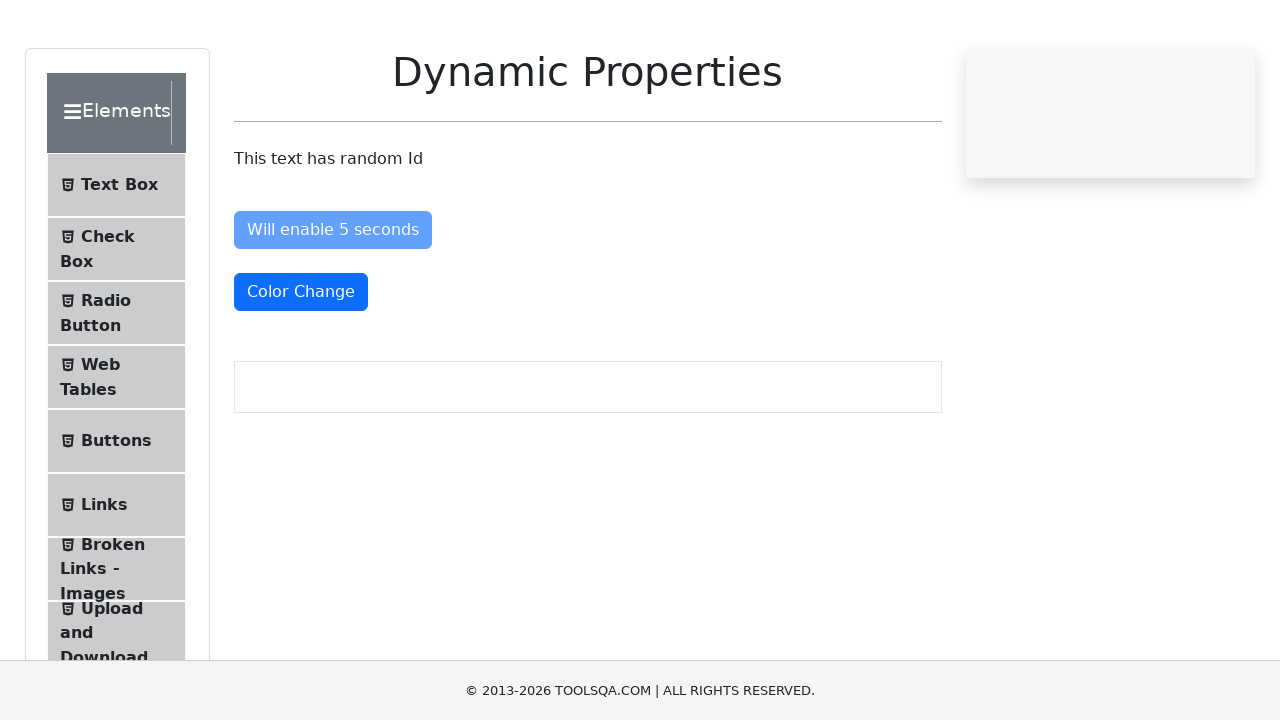

Waited for 'Enable After' button to become enabled after delay
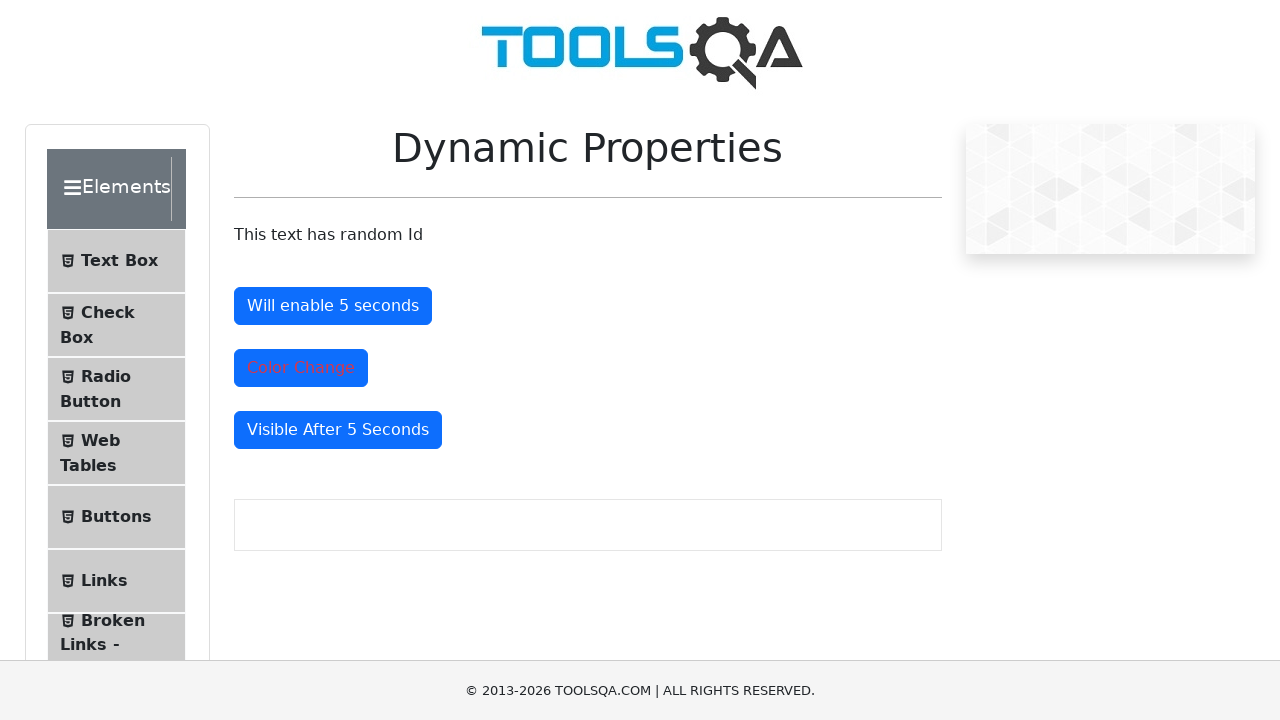

Located the 'Enable After' button
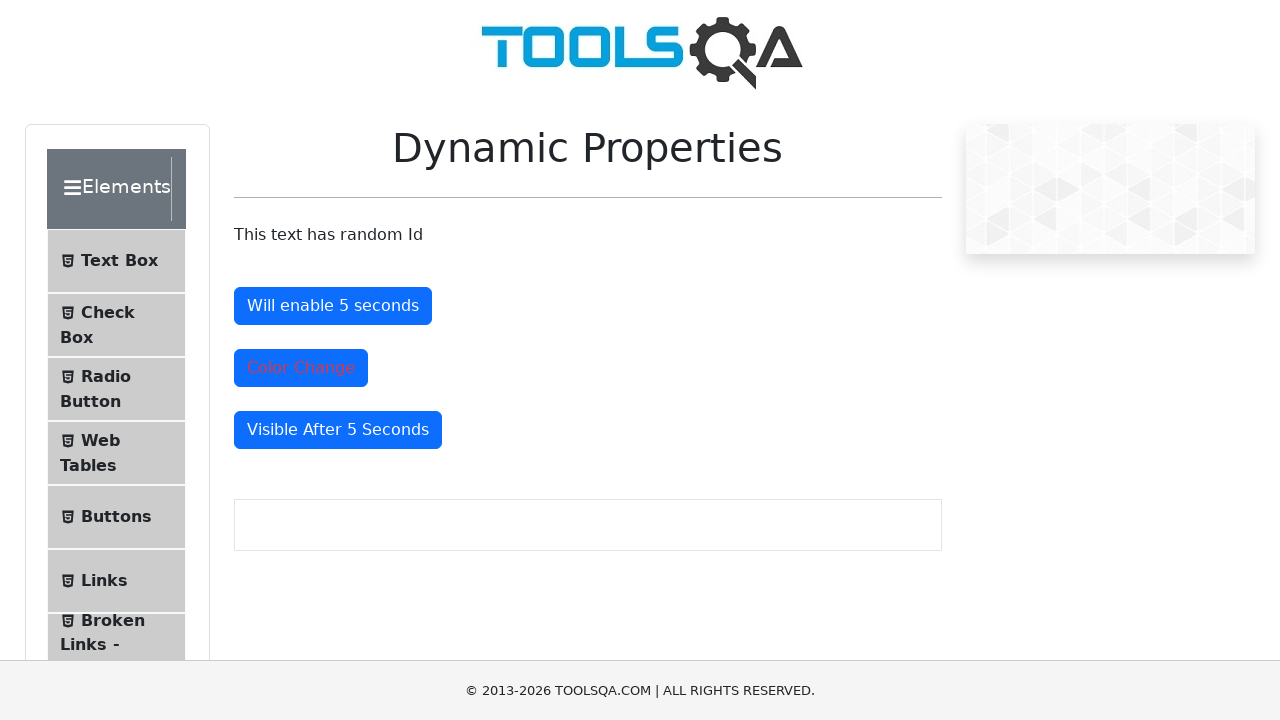

Verified that 'Enable After' button is enabled and clickable
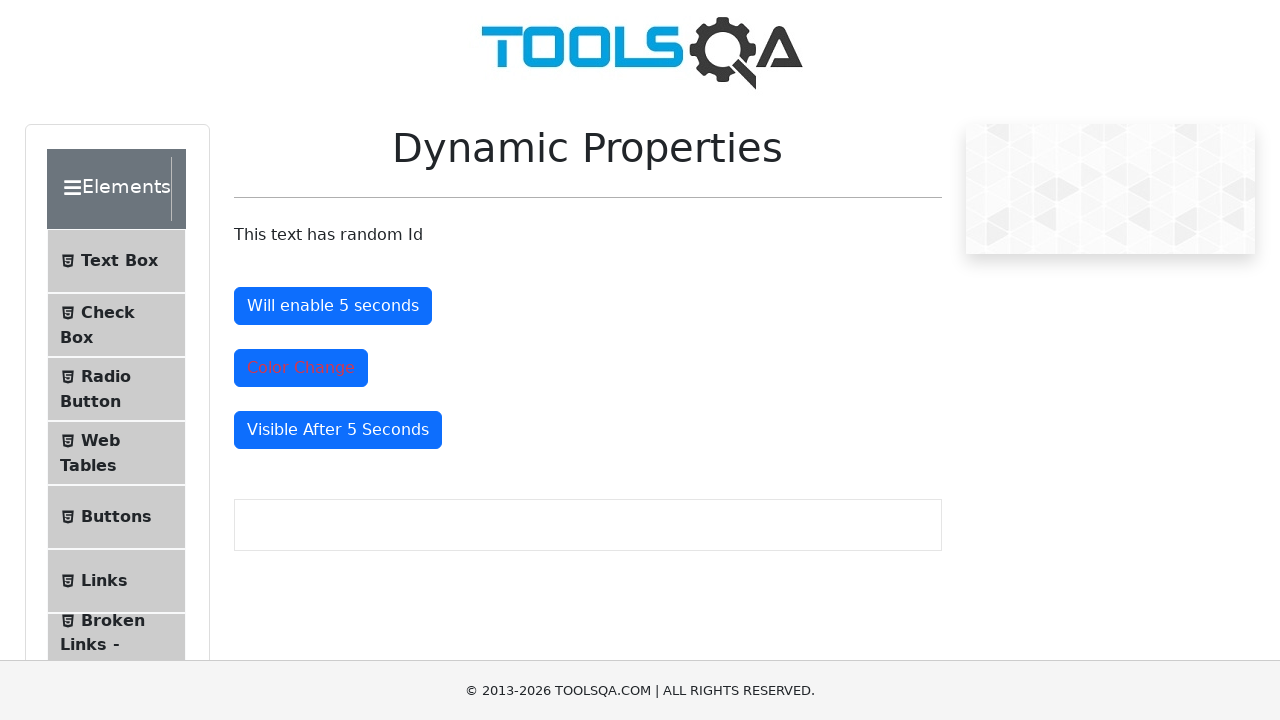

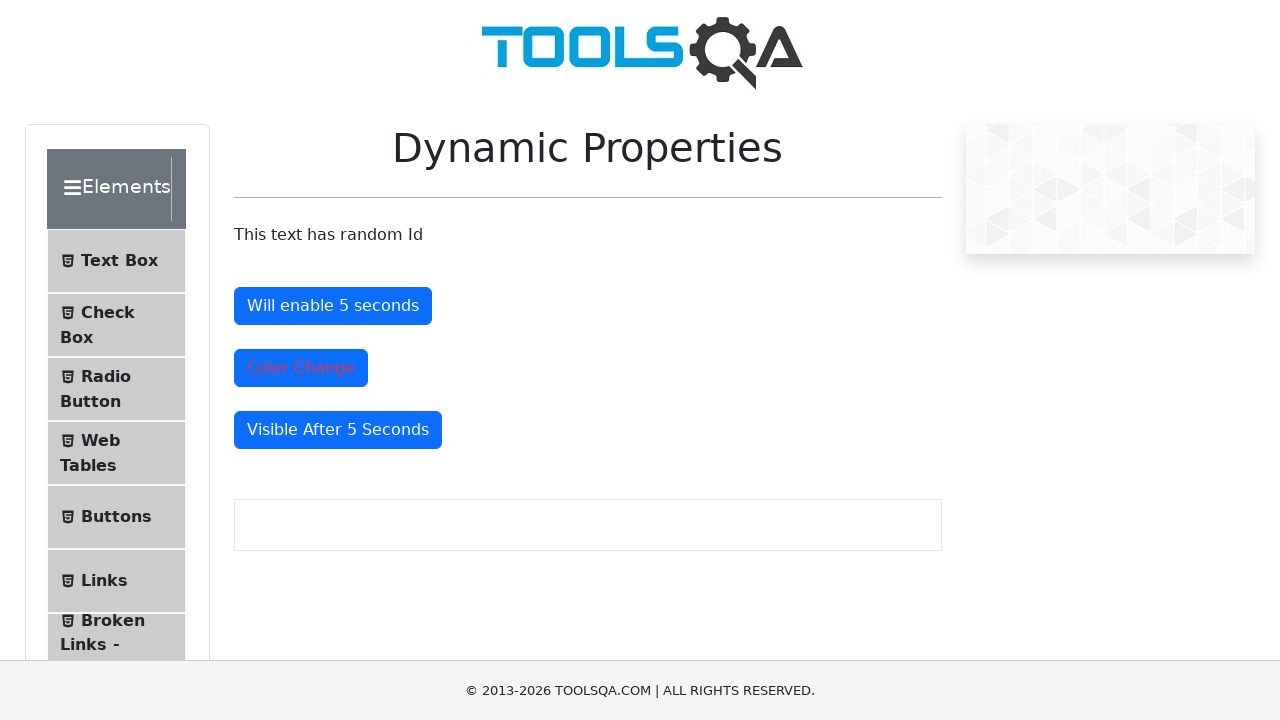